Tests dynamic dropdown autocomplete functionality by typing a partial country name and selecting 'India' from the suggestions

Starting URL: https://rahulshettyacademy.com/AutomationPractice/

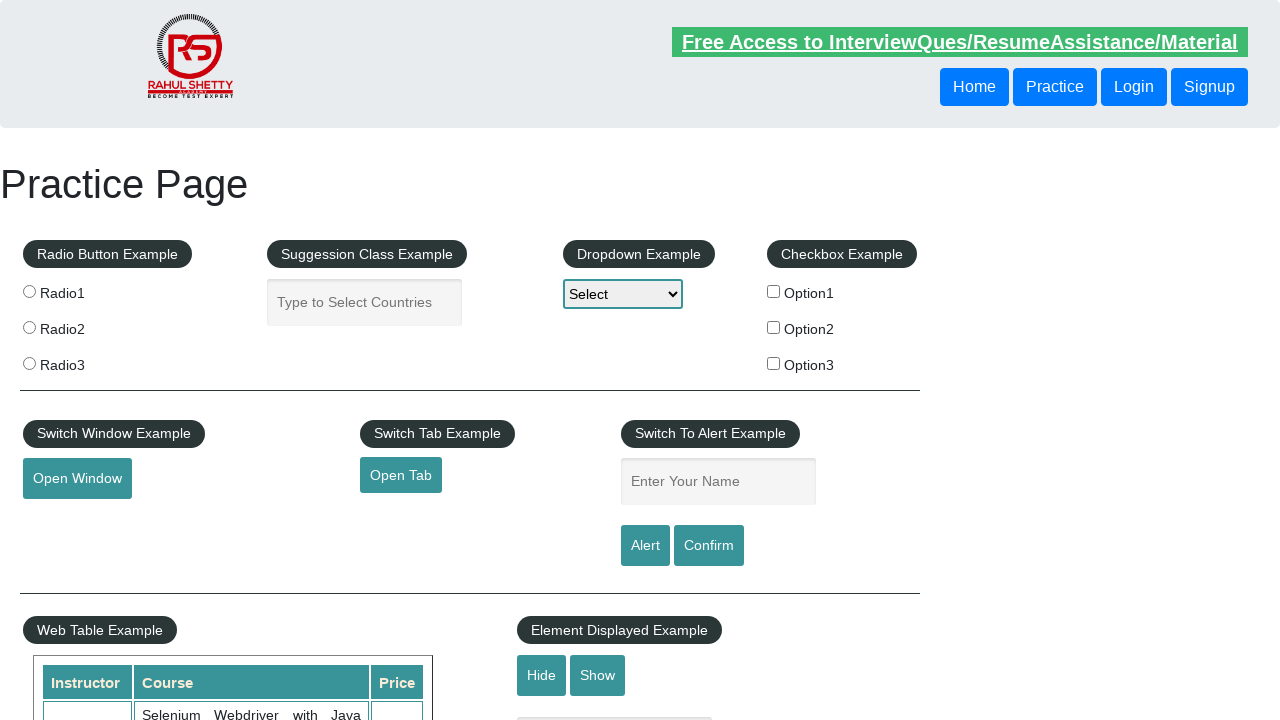

Typed 'Ind' in autocomplete field to trigger dropdown on #autocomplete
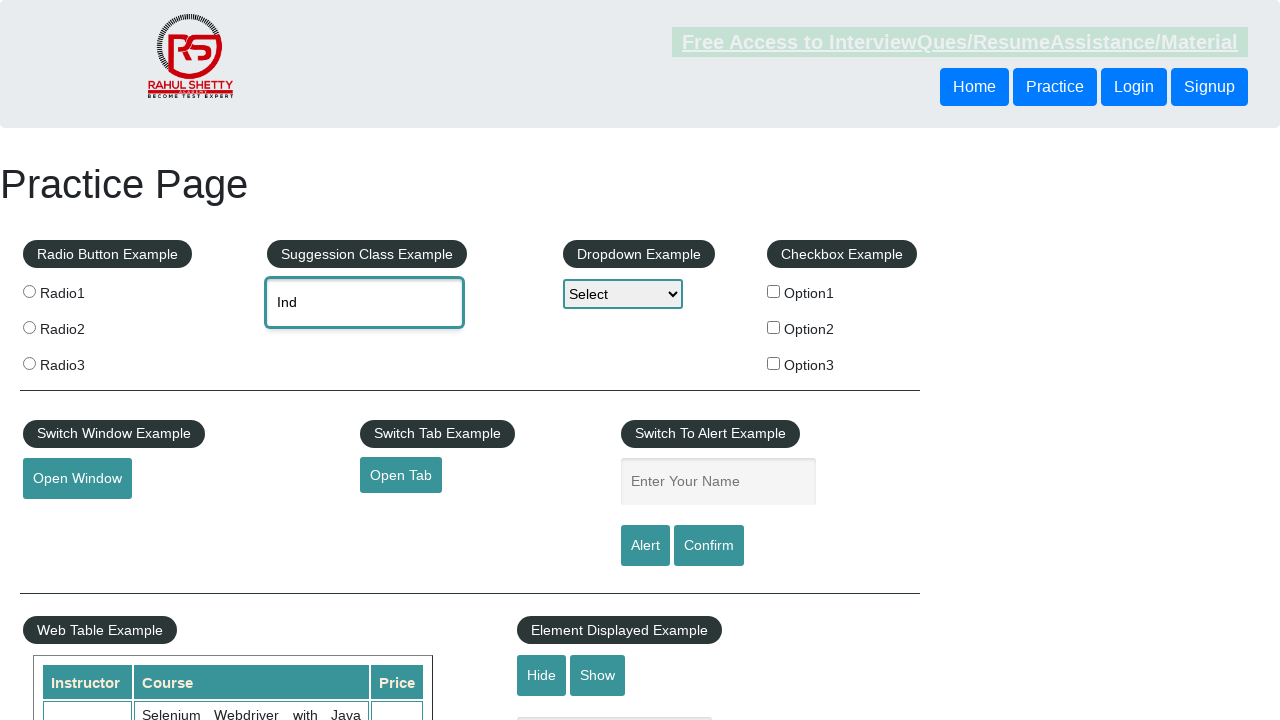

Dropdown suggestions appeared
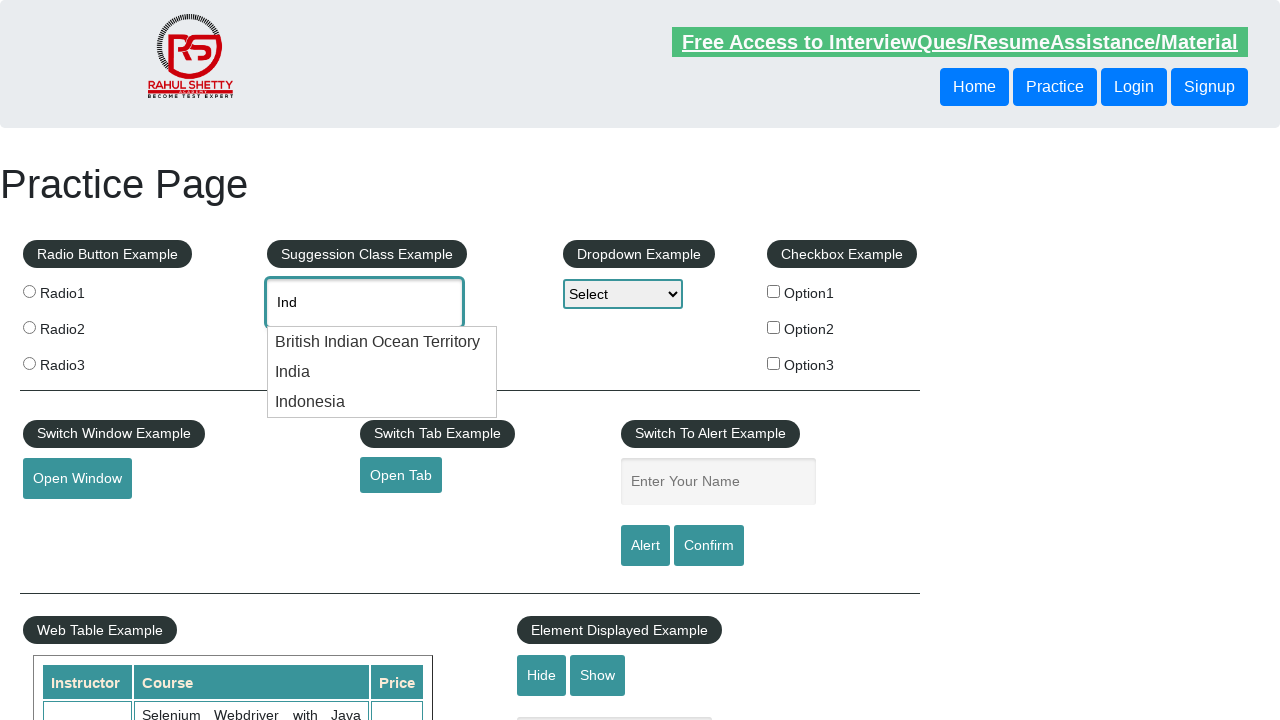

Located all dropdown suggestion items
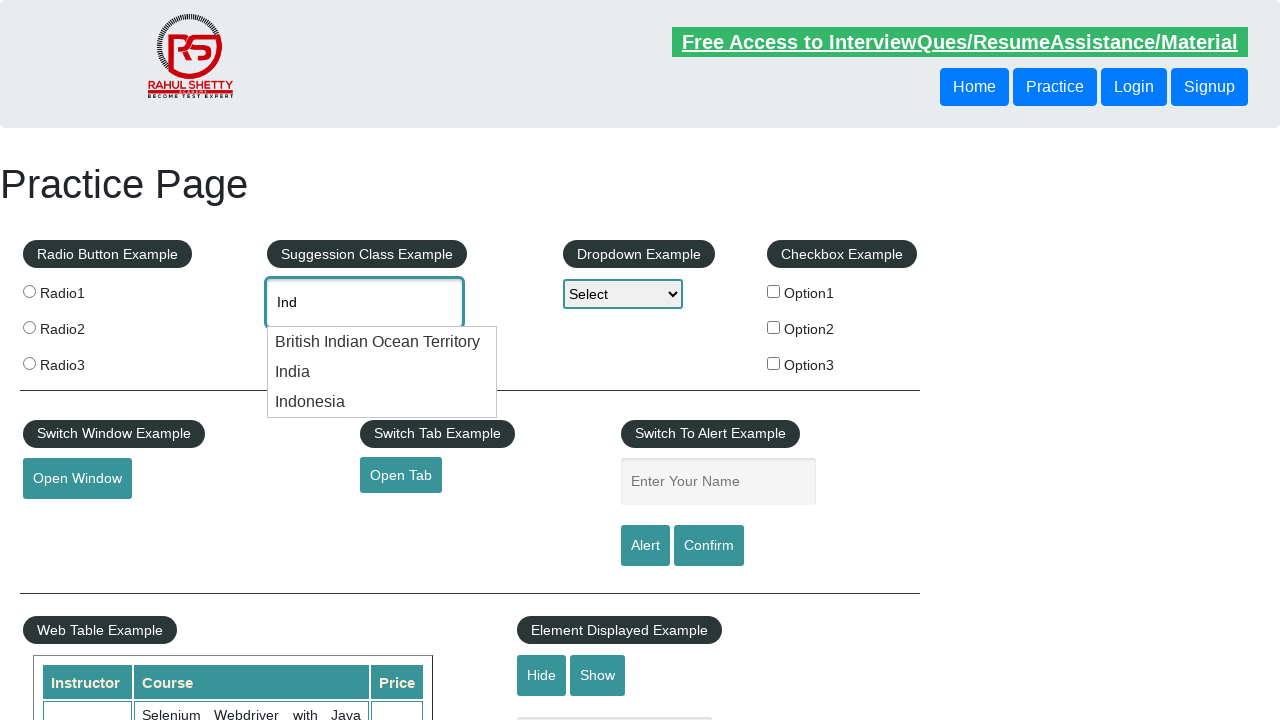

Selected 'India' from dropdown suggestions at (382, 372) on .ui-menu-item div >> nth=1
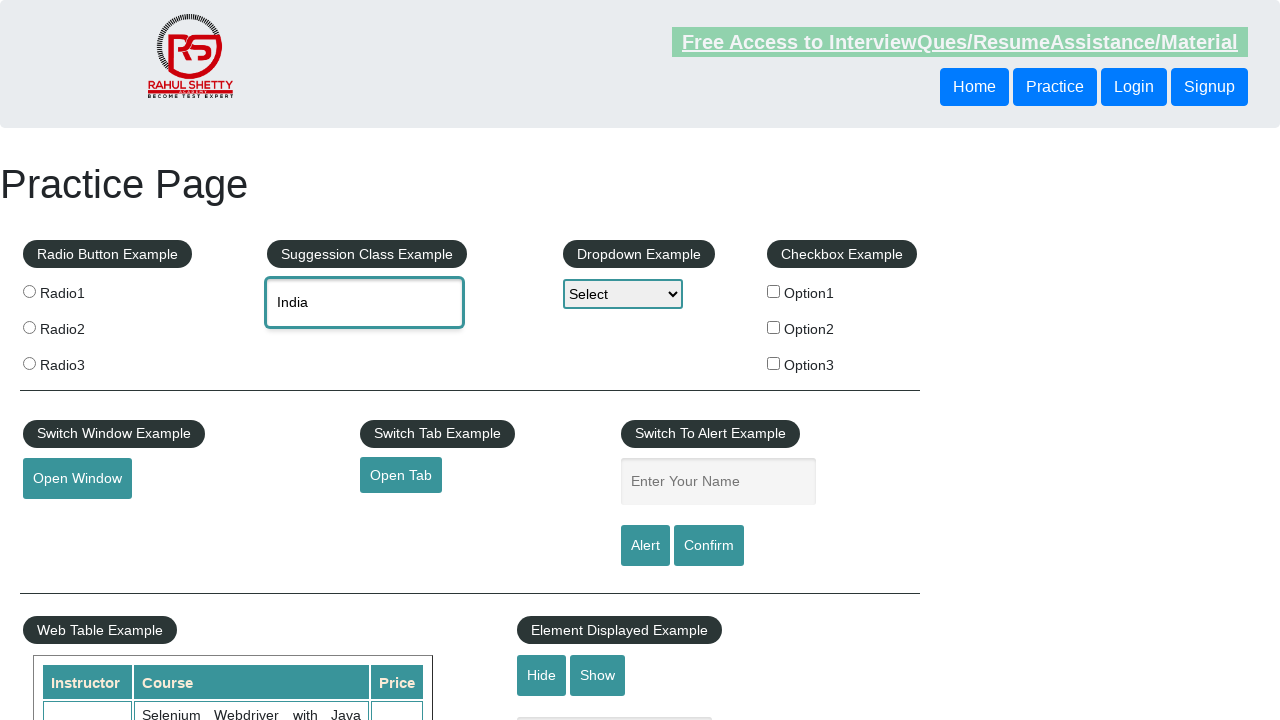

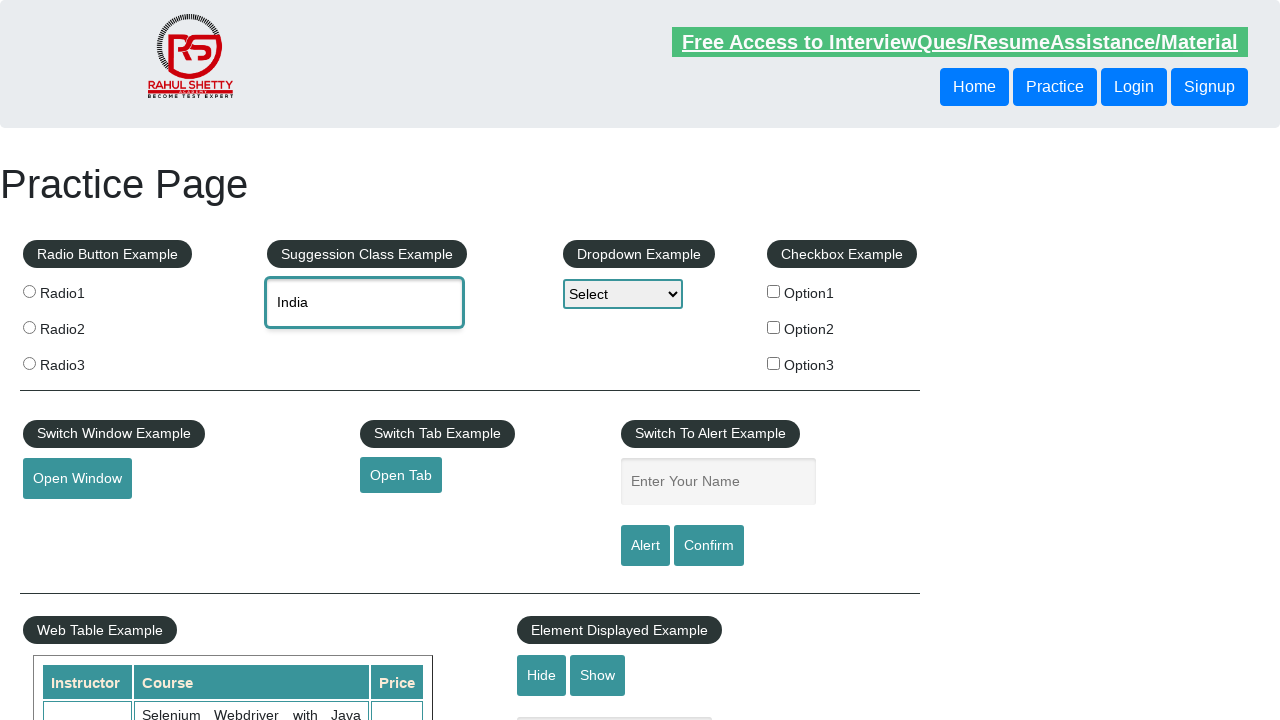